Tests explicit wait functionality by clicking the Remove button and verifying the "It's gone!" message appears with explicit wait

Starting URL: https://the-internet.herokuapp.com/dynamic_controls

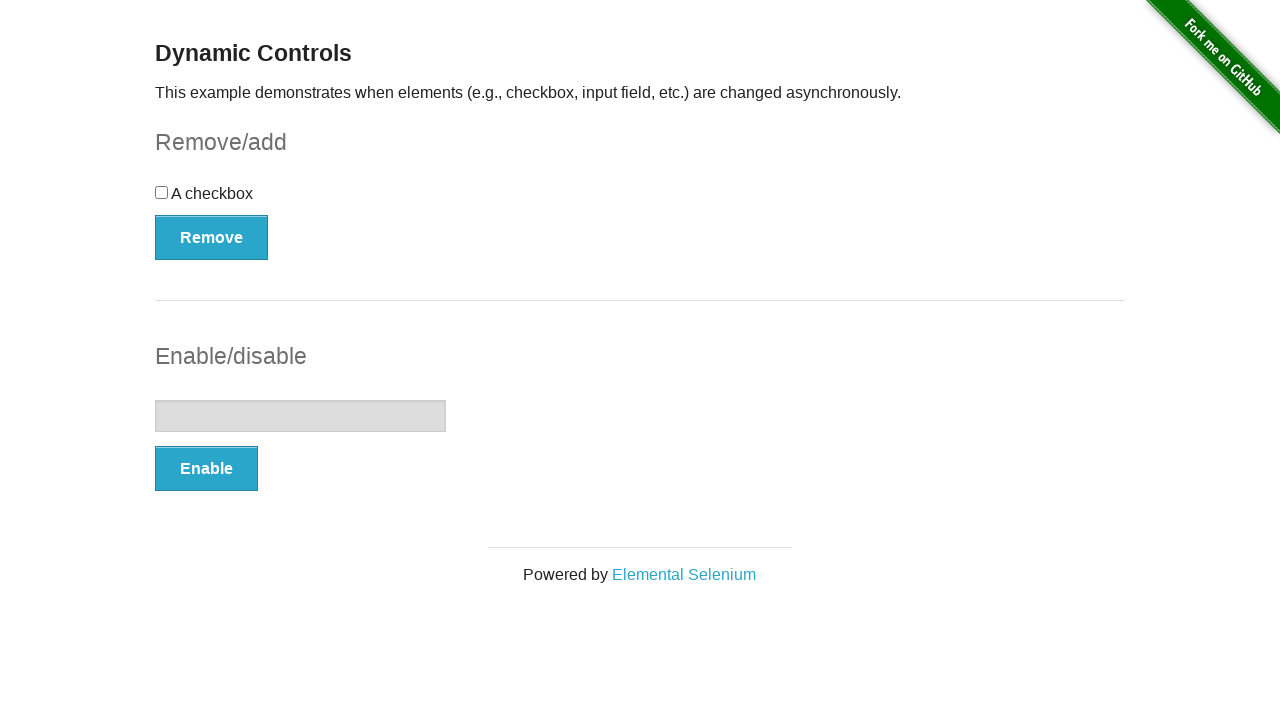

Clicked the Remove button at (212, 237) on xpath=//button[@type='button']
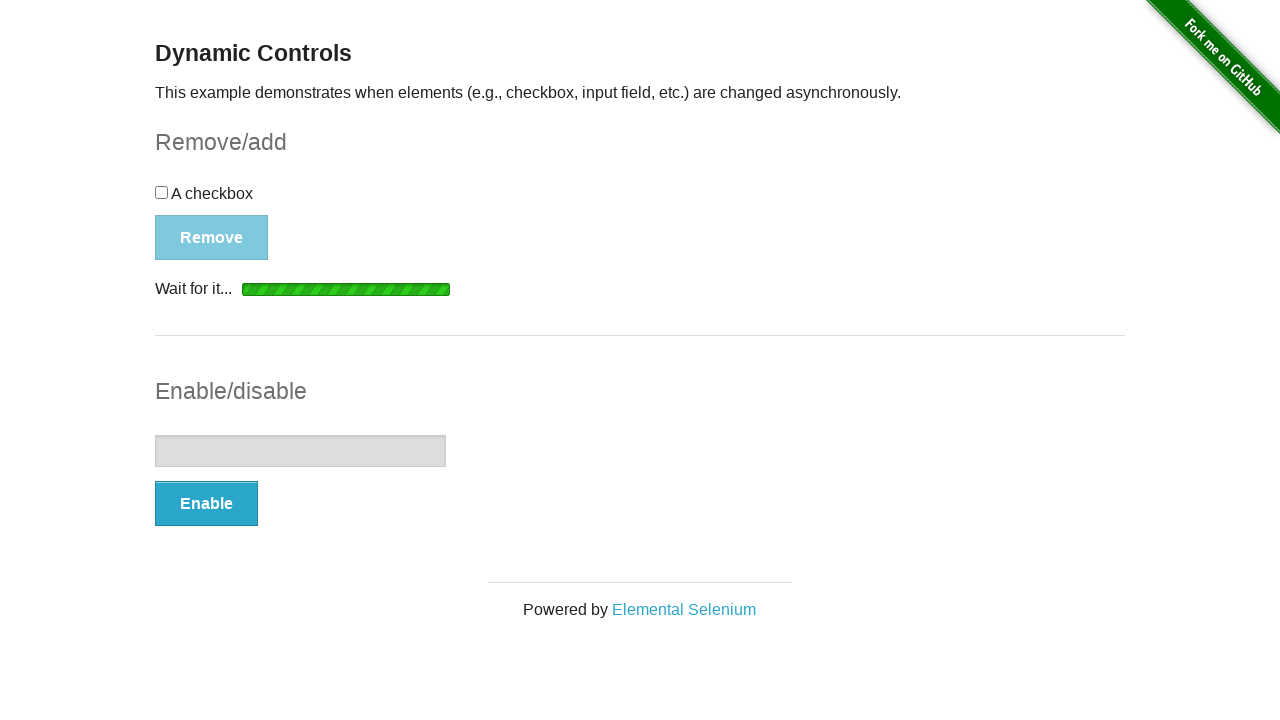

Waited for 'It's gone!' message to become visible
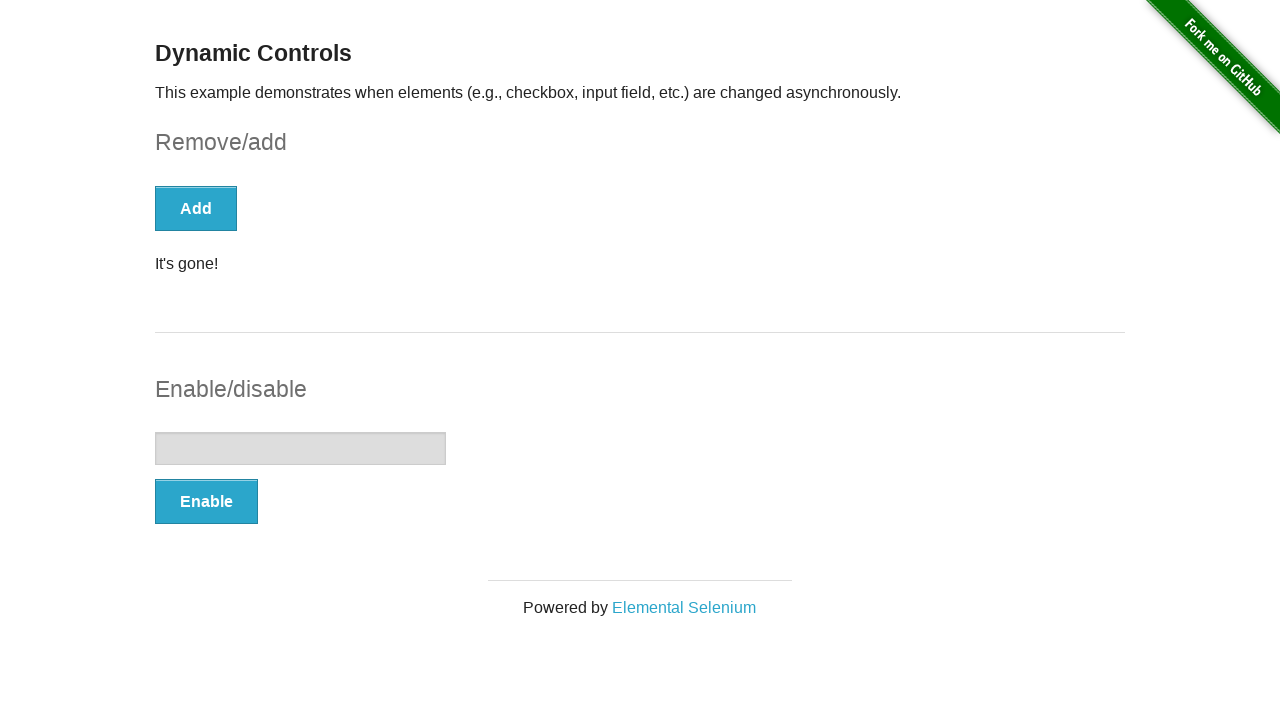

Located the message element
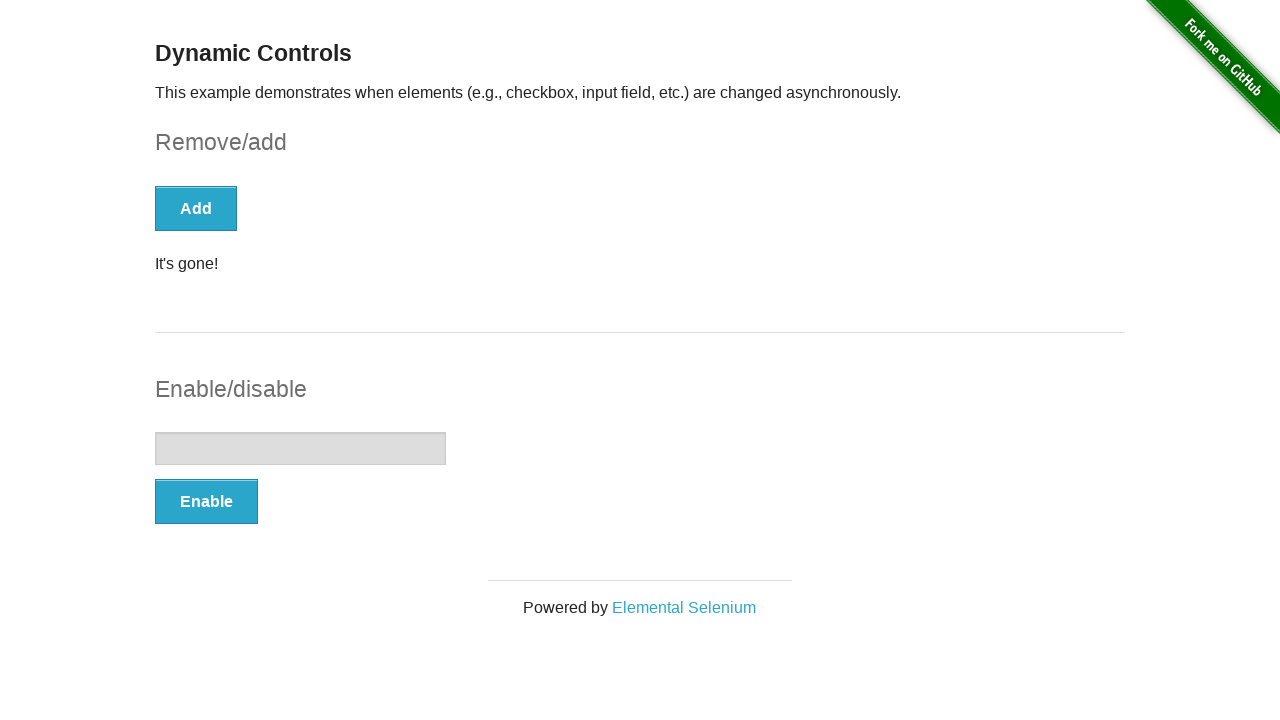

Verified that message text equals "It's gone!"
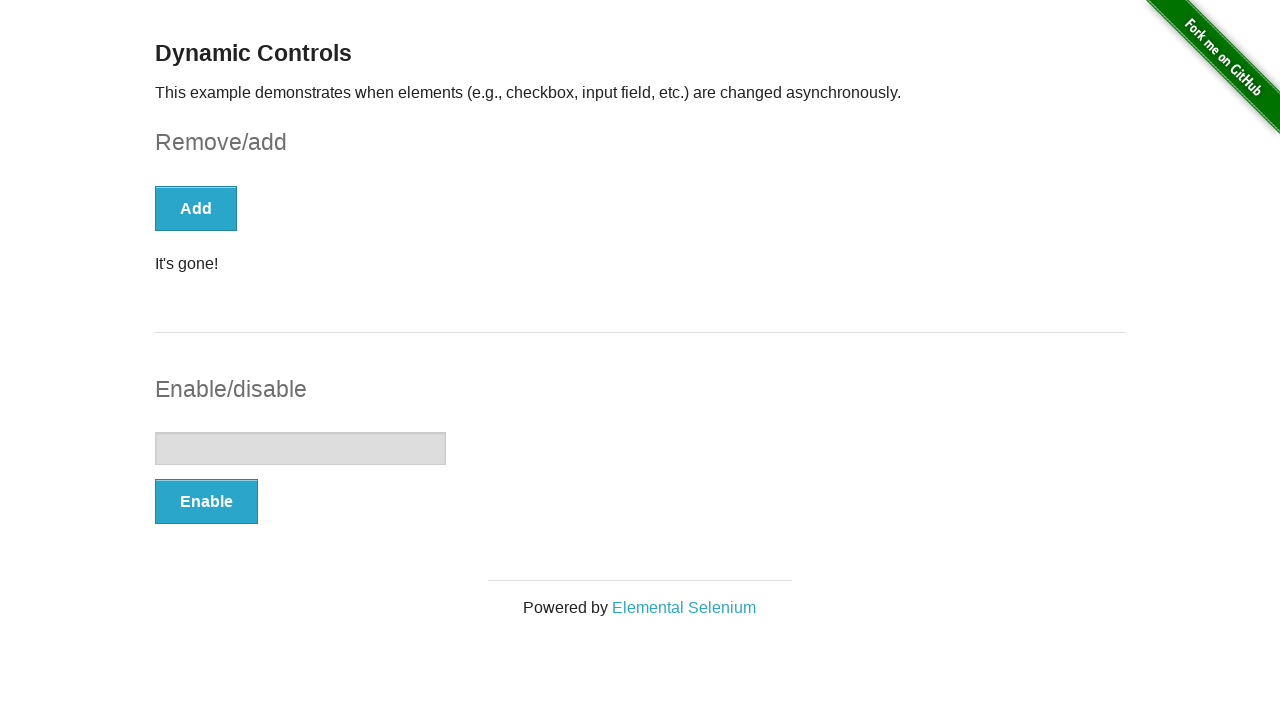

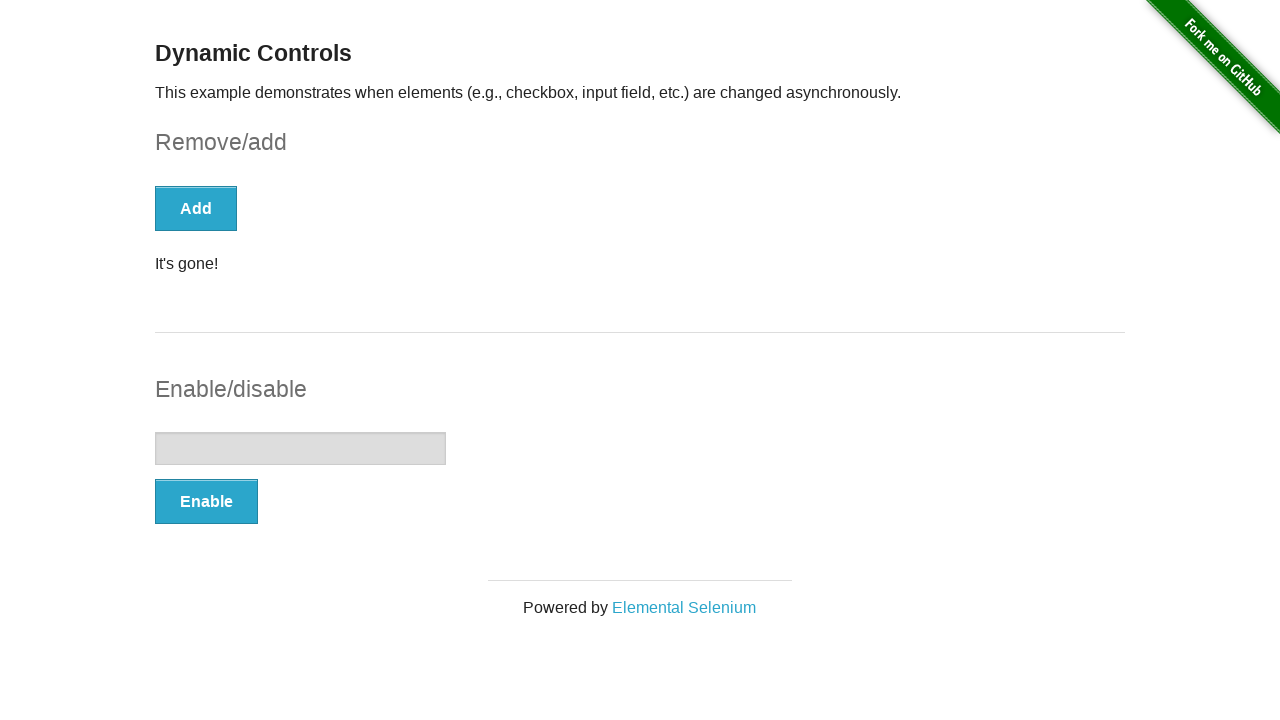